Tests Woolworths catalogue navigation by entering postcode 3000, selecting a store, and accessing the Weekly Catalogue VIC

Starting URL: https://www.woolworths.com.au/

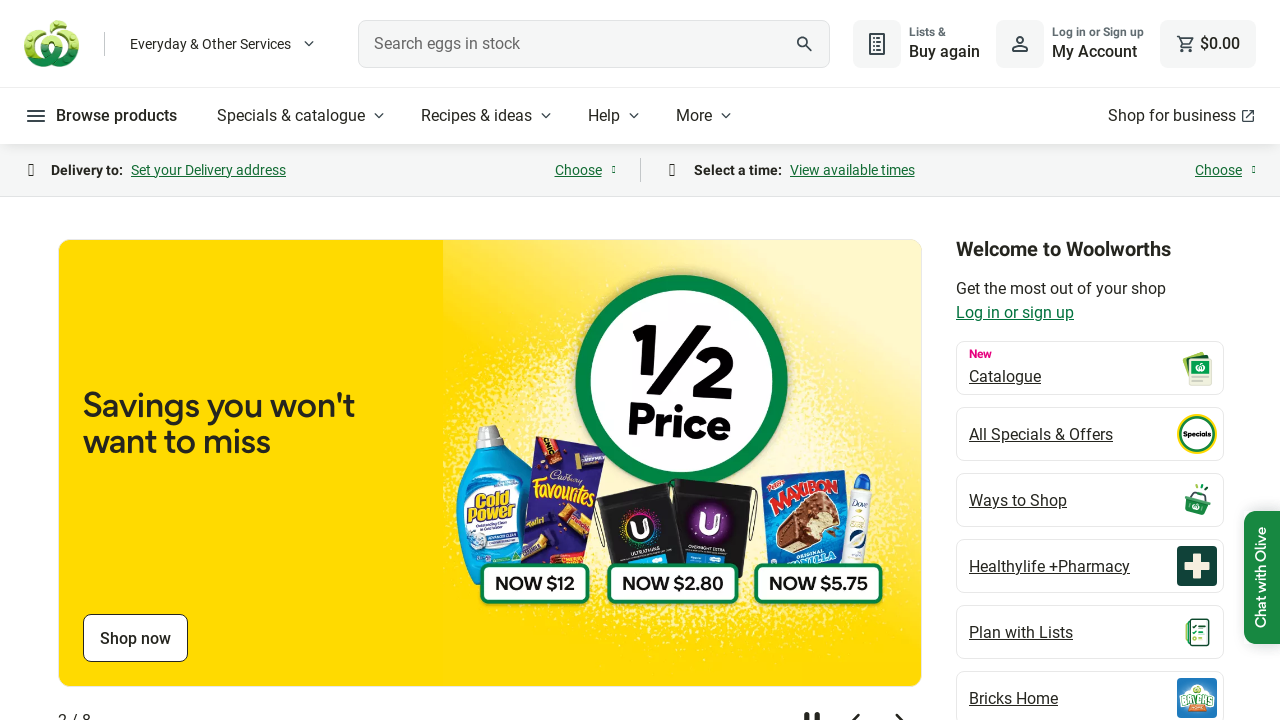

Clicked Specials & catalogue button at (303, 116) on internal:role=button[name="Specials & catalogue"i]
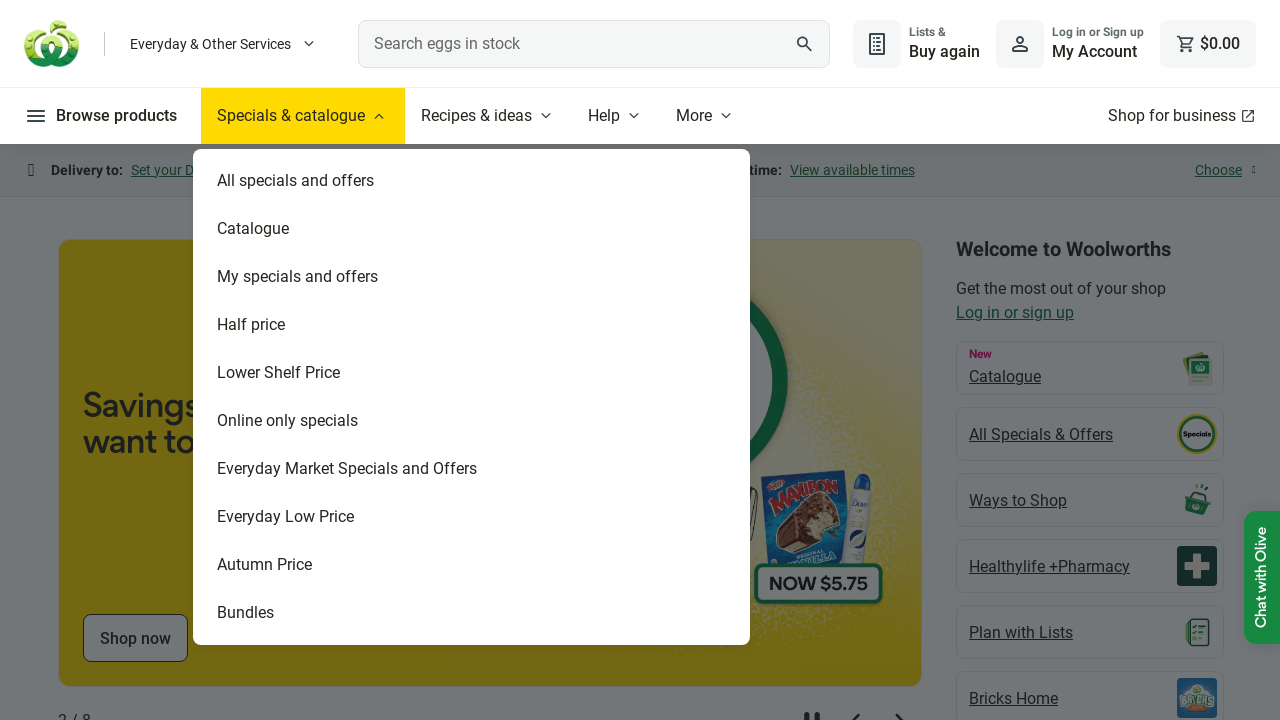

Clicked Catalogue option at (348, 229) on internal:text="Catalogue"s >> nth=1
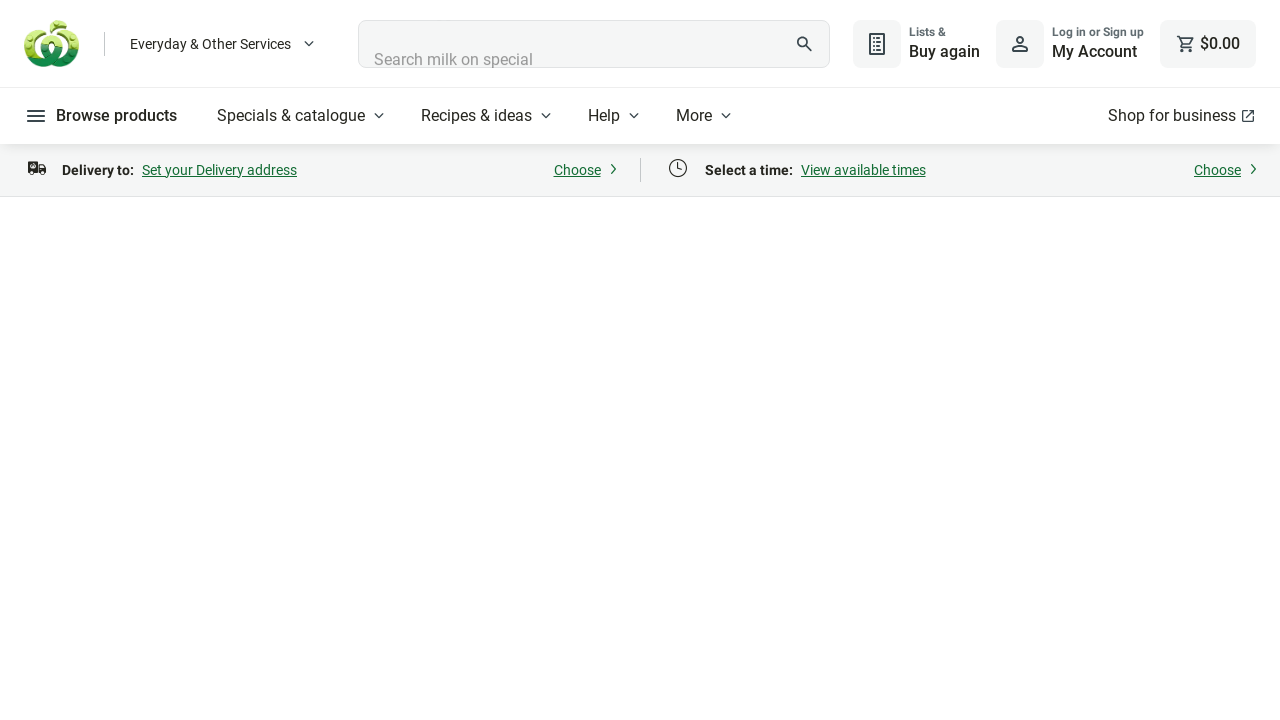

Entered postcode 3000 in search field on internal:attr=[placeholder="Enter postcode or suburb"i]
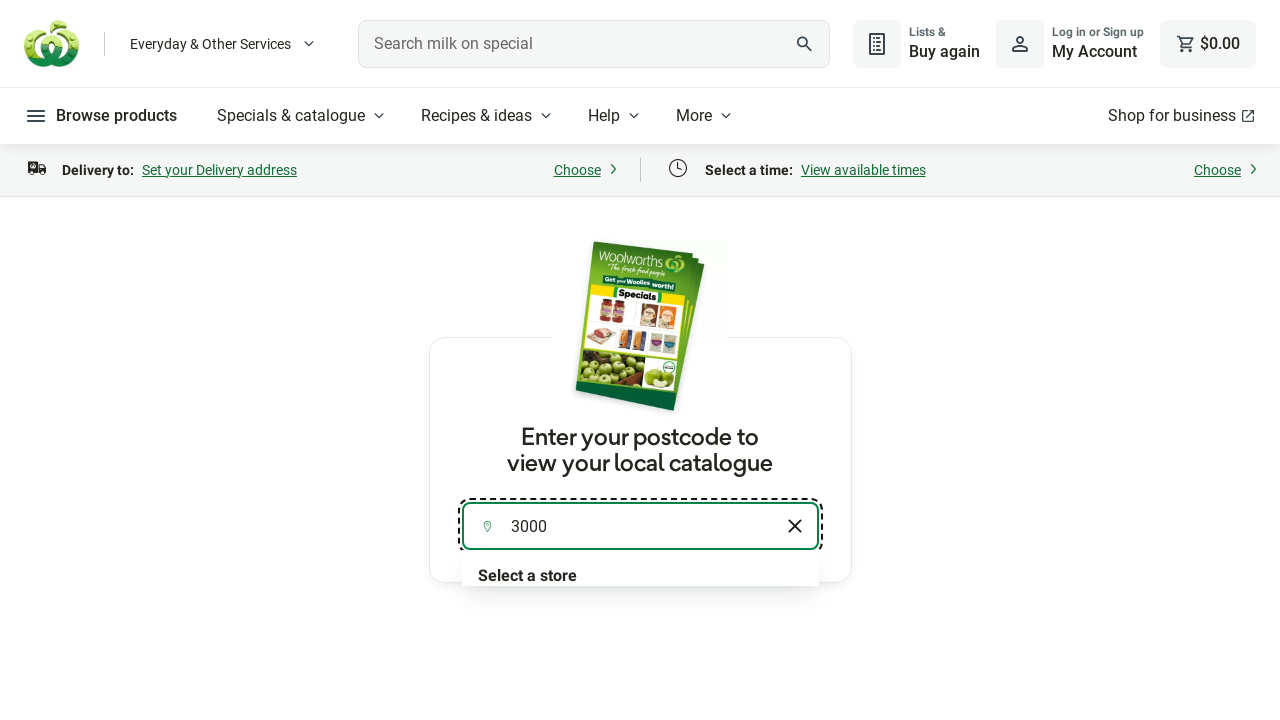

Clicked store listbox to select a store at (640, 549) on internal:role=listbox[name="Find a store"i] >> nth=0
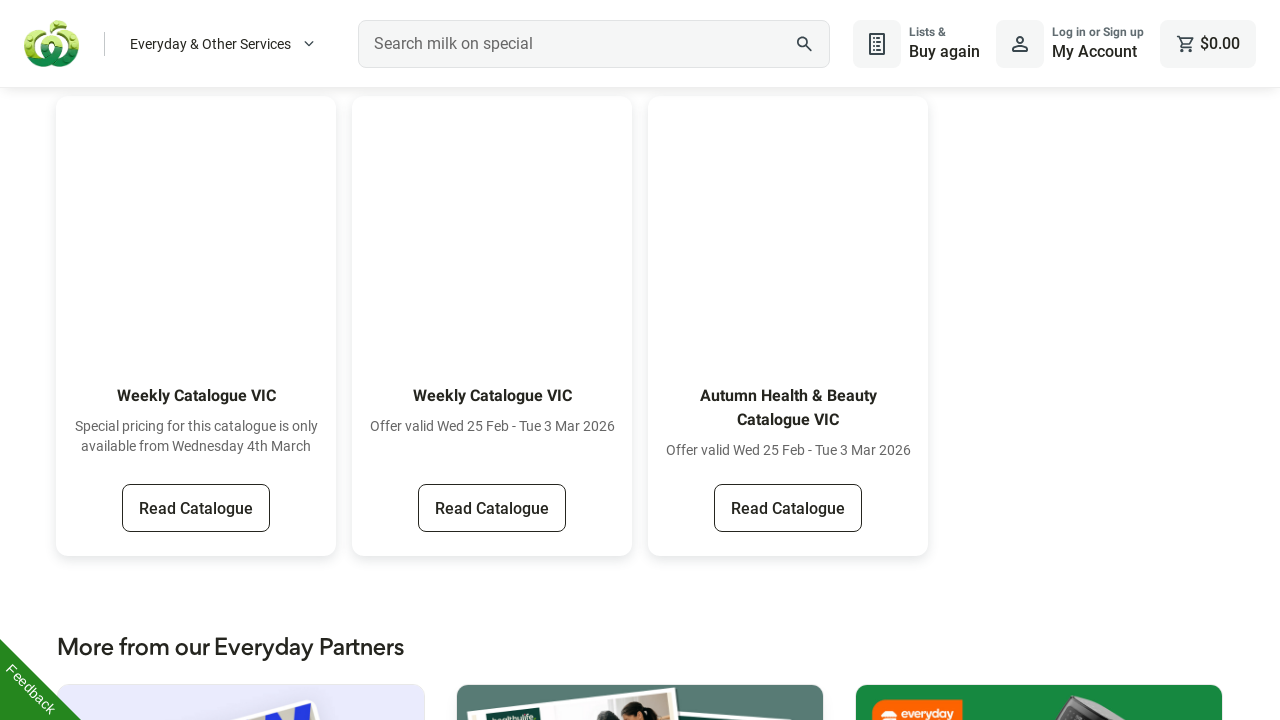

Weekly Catalogue VIC link became visible
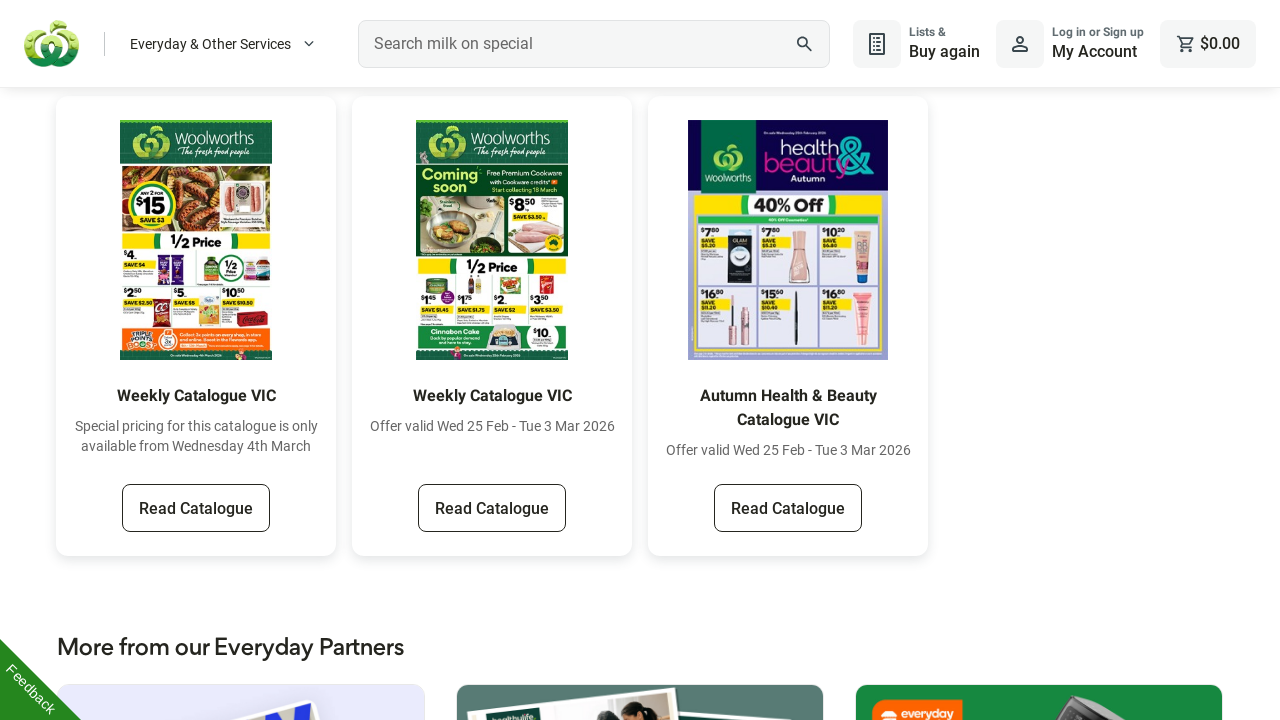

Clicked Weekly Catalogue VIC link at (196, 508) on internal:role=link[name="Weekly Catalogue VIC"i] >> nth=0
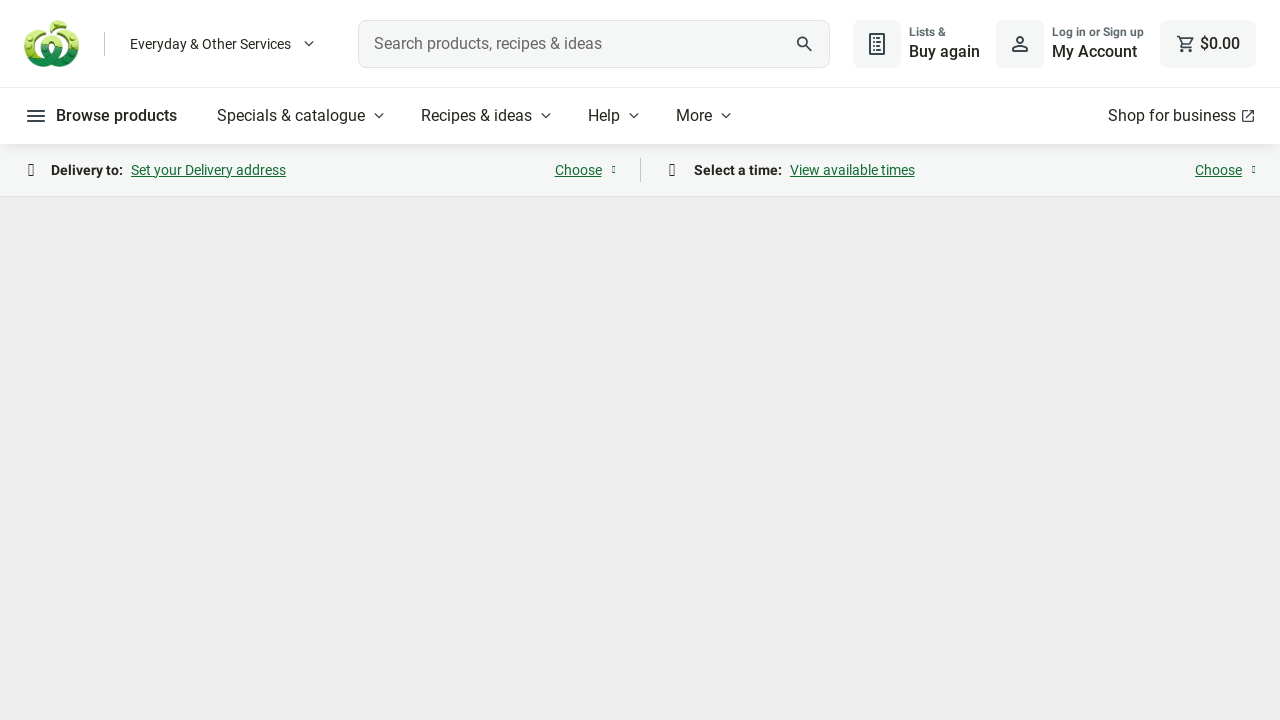

Page finished loading
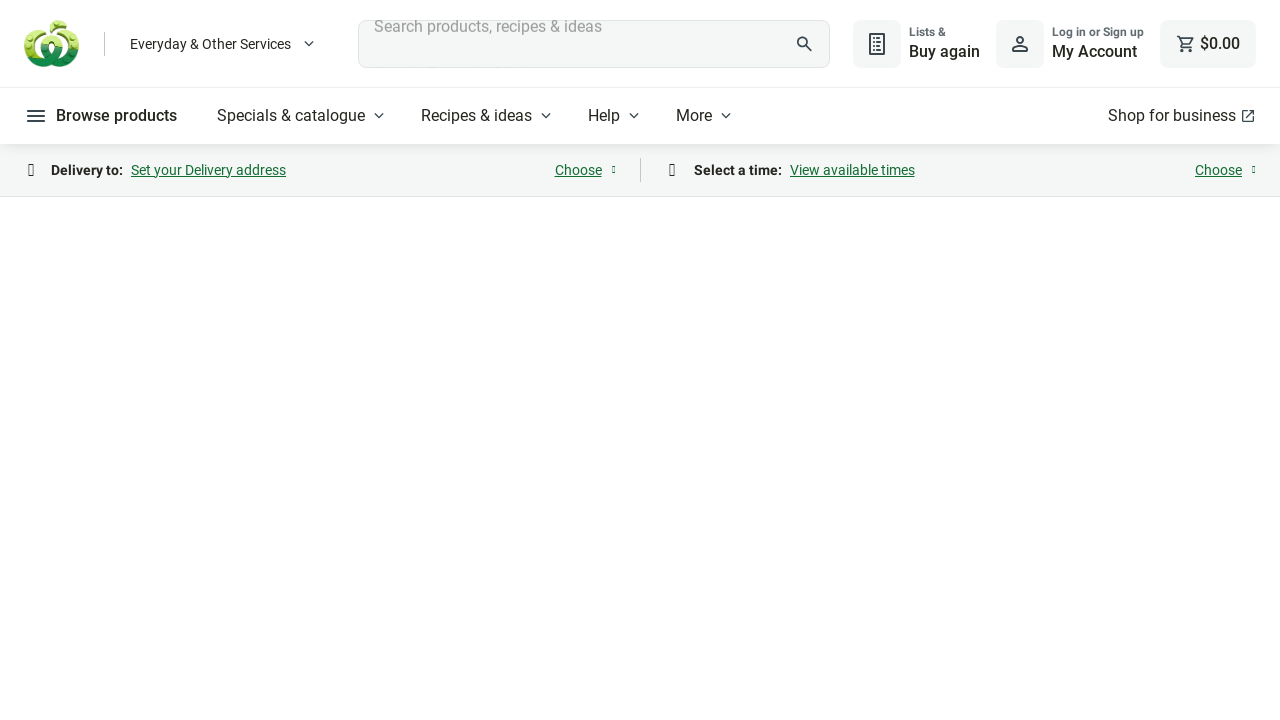

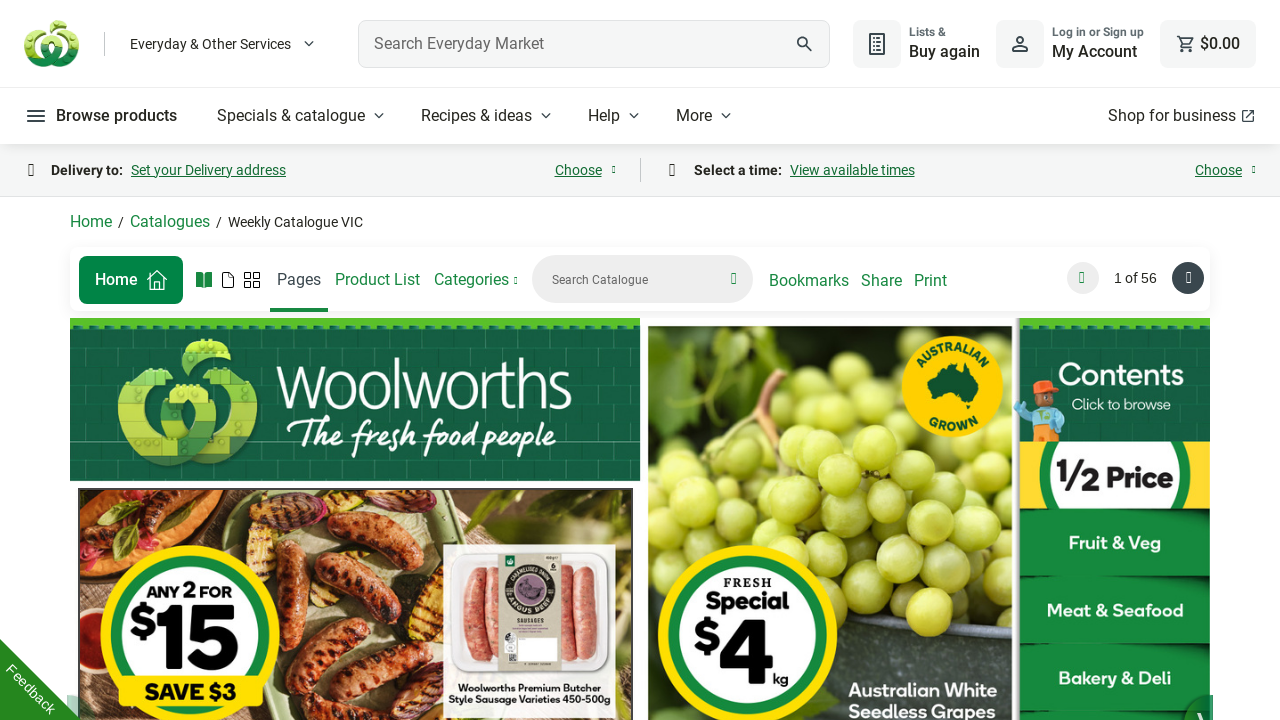